Tests frame handling by switching between the main page and multiple iframes, filling text fields and selecting dropdown options in different contexts

Starting URL: https://www.hyrtutorials.com/p/frames-practice.html

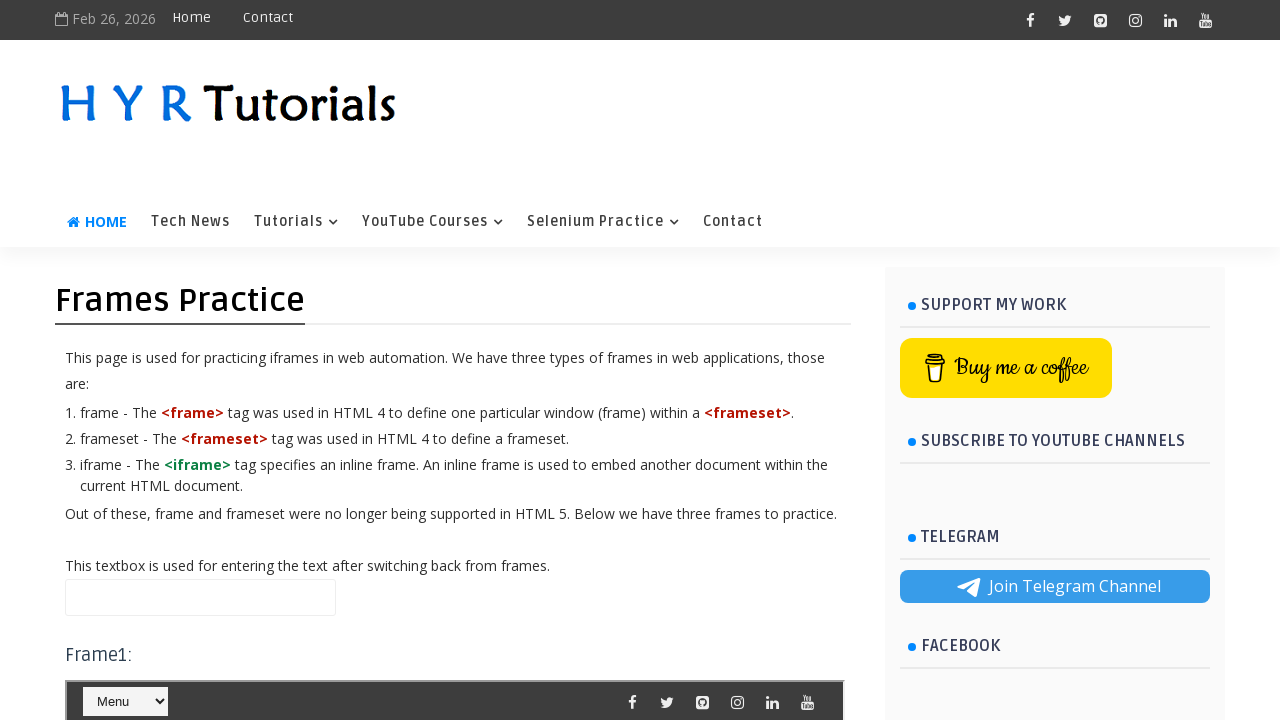

Filled name field in main page with 'Hello Iam in Main Page' on #name
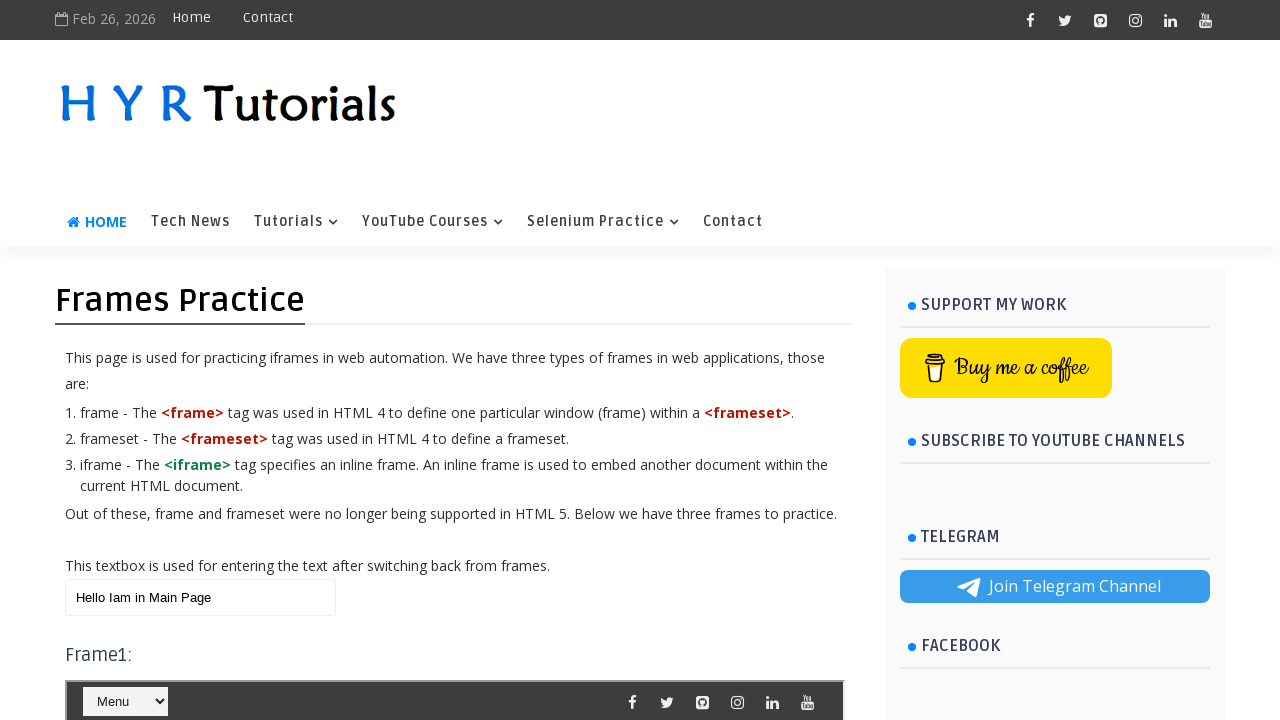

Located first iframe (#frm1)
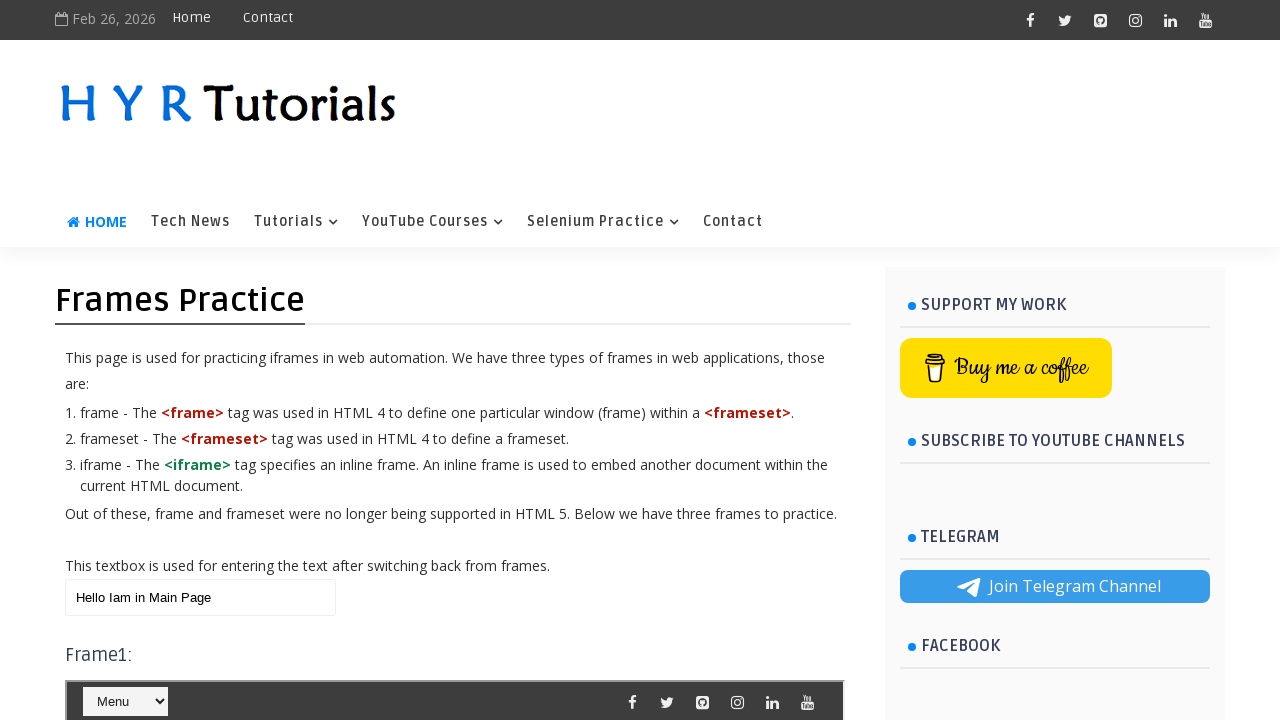

Selected 'Dot Net' from course dropdown in first iframe on #frm1 >> internal:control=enter-frame >> #course
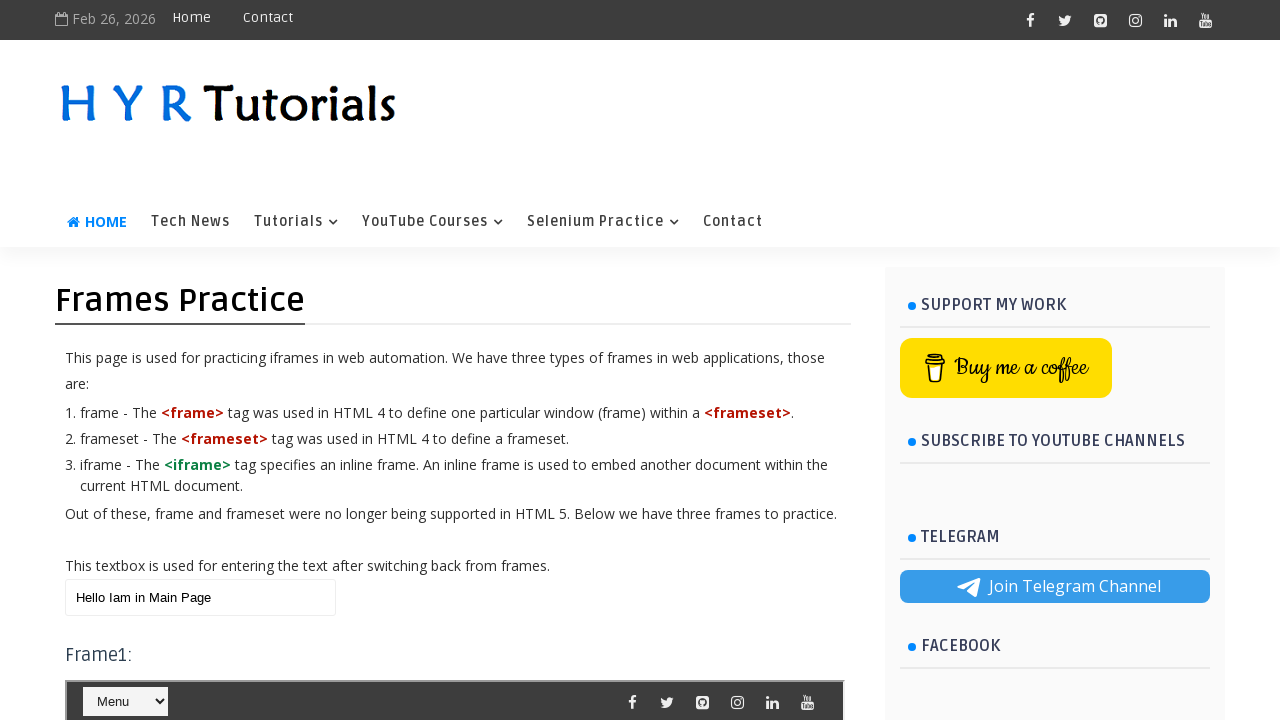

Updated name field in main page with 'Iam Back To Main Page' on #name
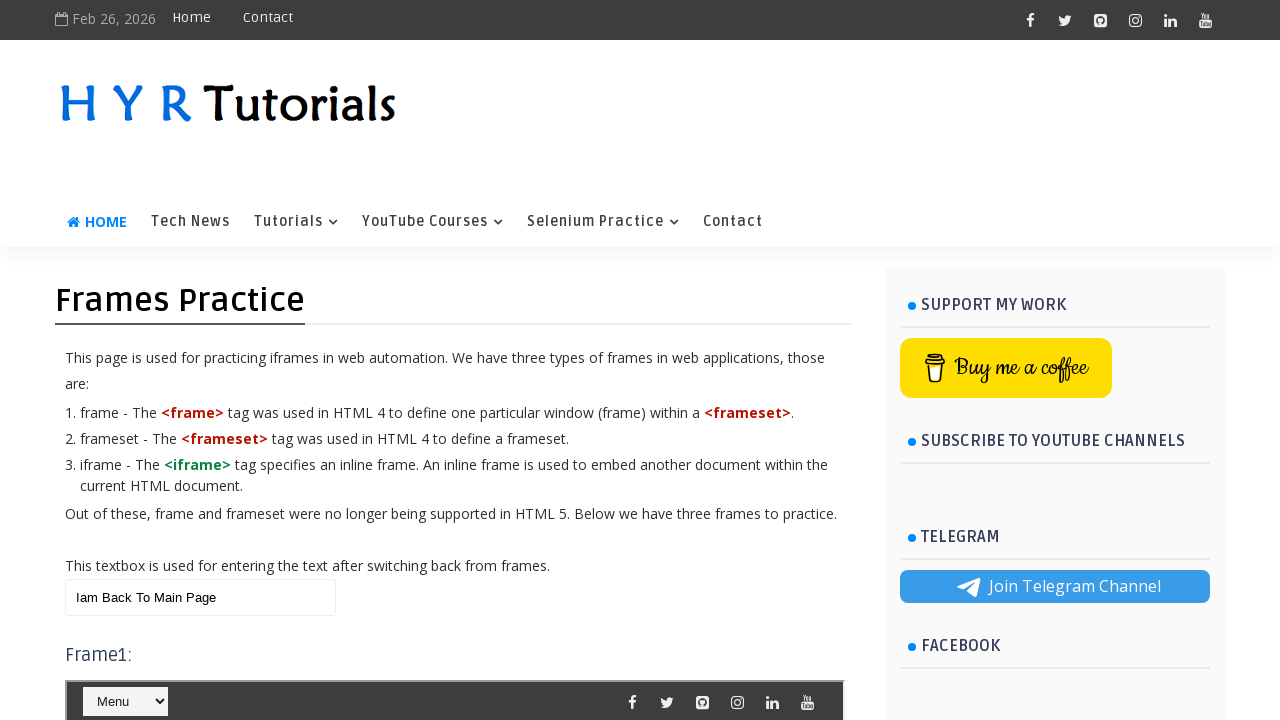

Located second iframe (#frm2)
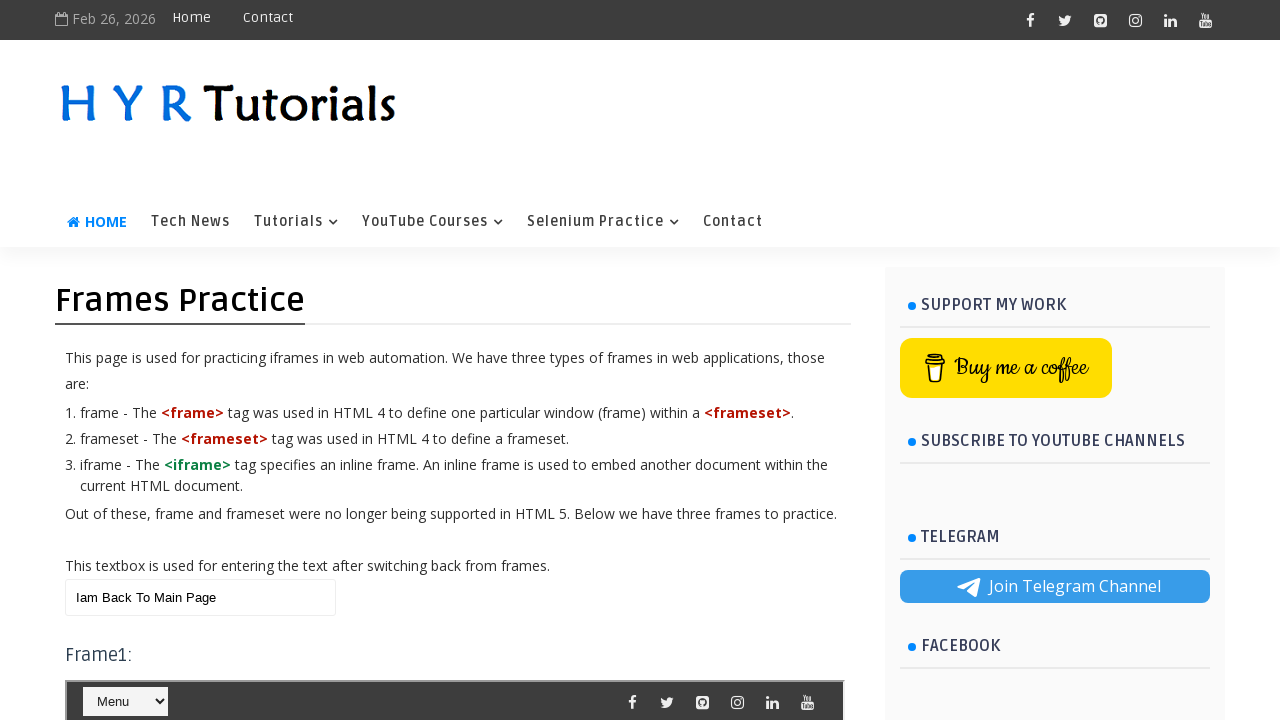

Filled firstName field in second iframe with 'Iam in Frame2' on #frm2 >> internal:control=enter-frame >> #firstName
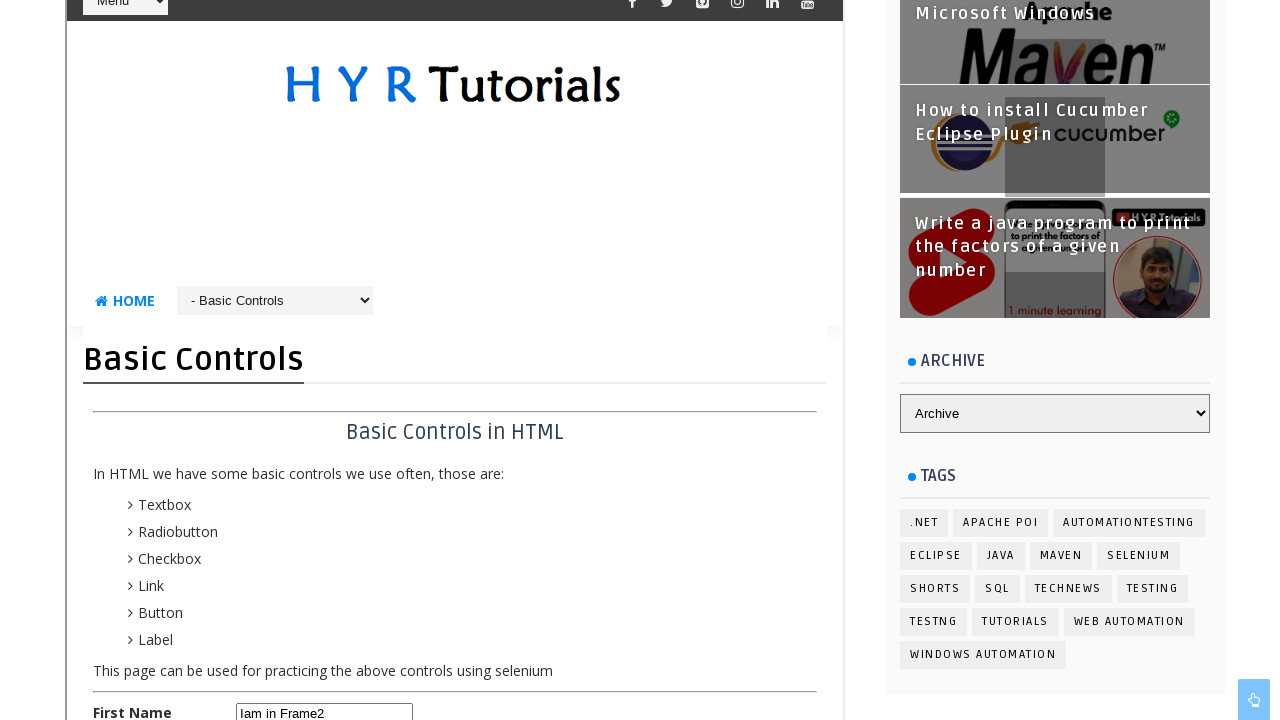

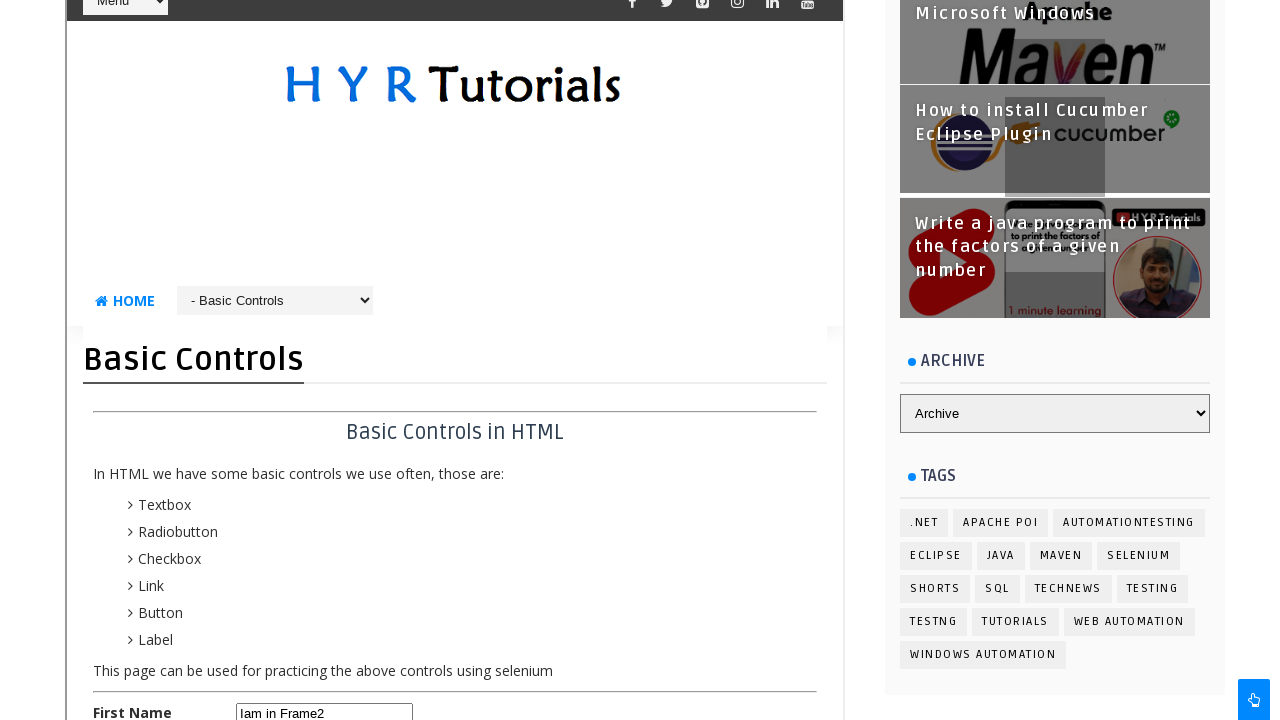